Tests JavaScript prompt dialog by clicking a button to trigger the prompt, entering a name, and accepting the dialog (alternative implementation)

Starting URL: https://bonigarcia.dev/selenium-webdriver-java/dialog-boxes.html

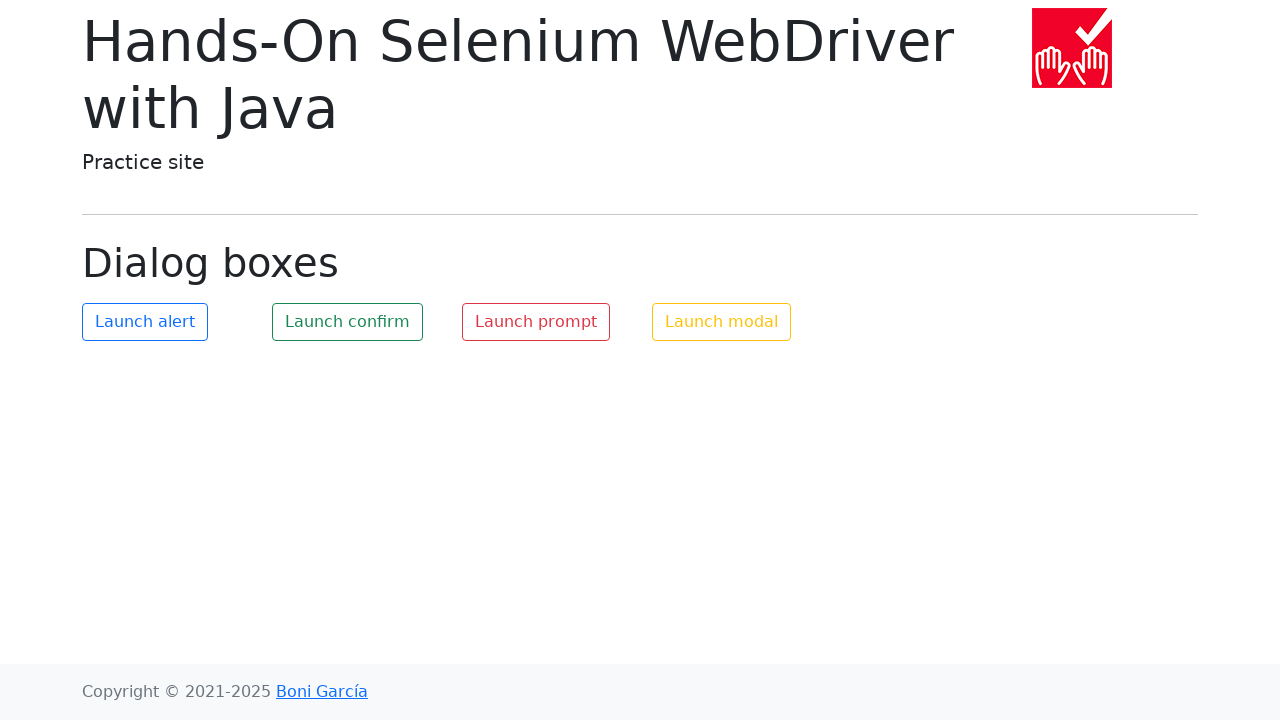

Set up dialog handler for prompt dialog
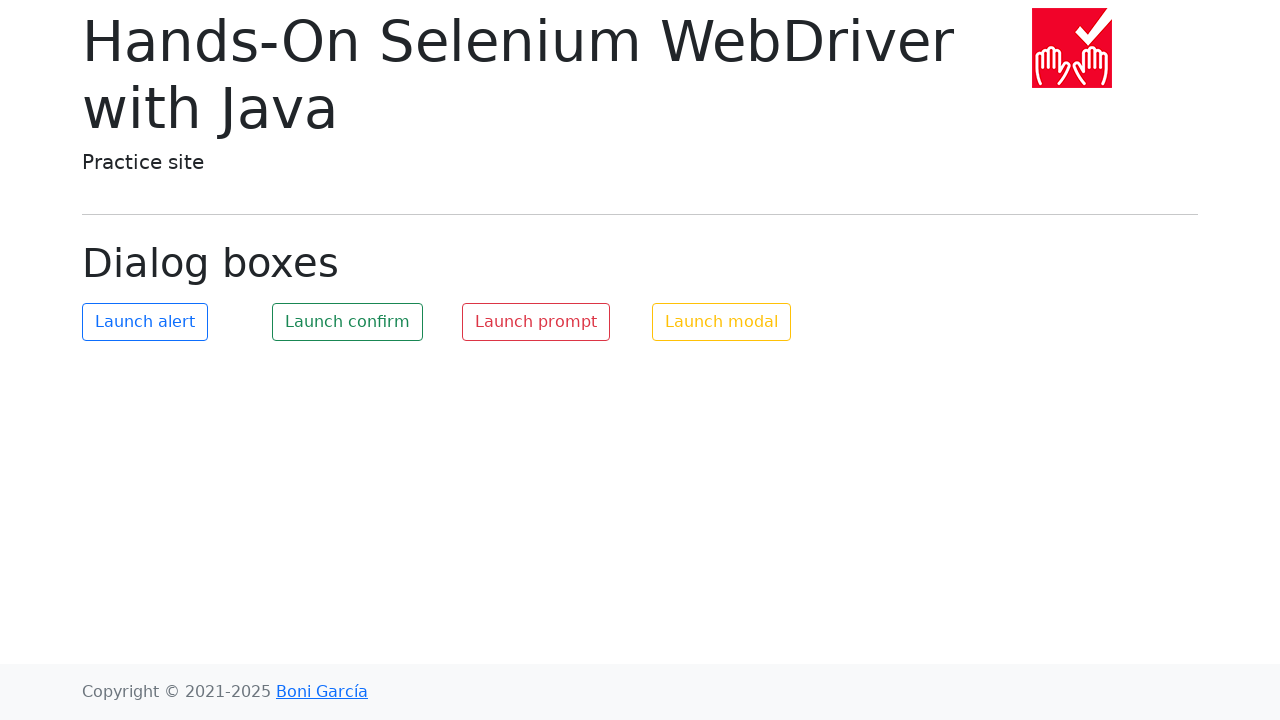

Clicked button to trigger JavaScript prompt dialog at (536, 322) on #my-prompt
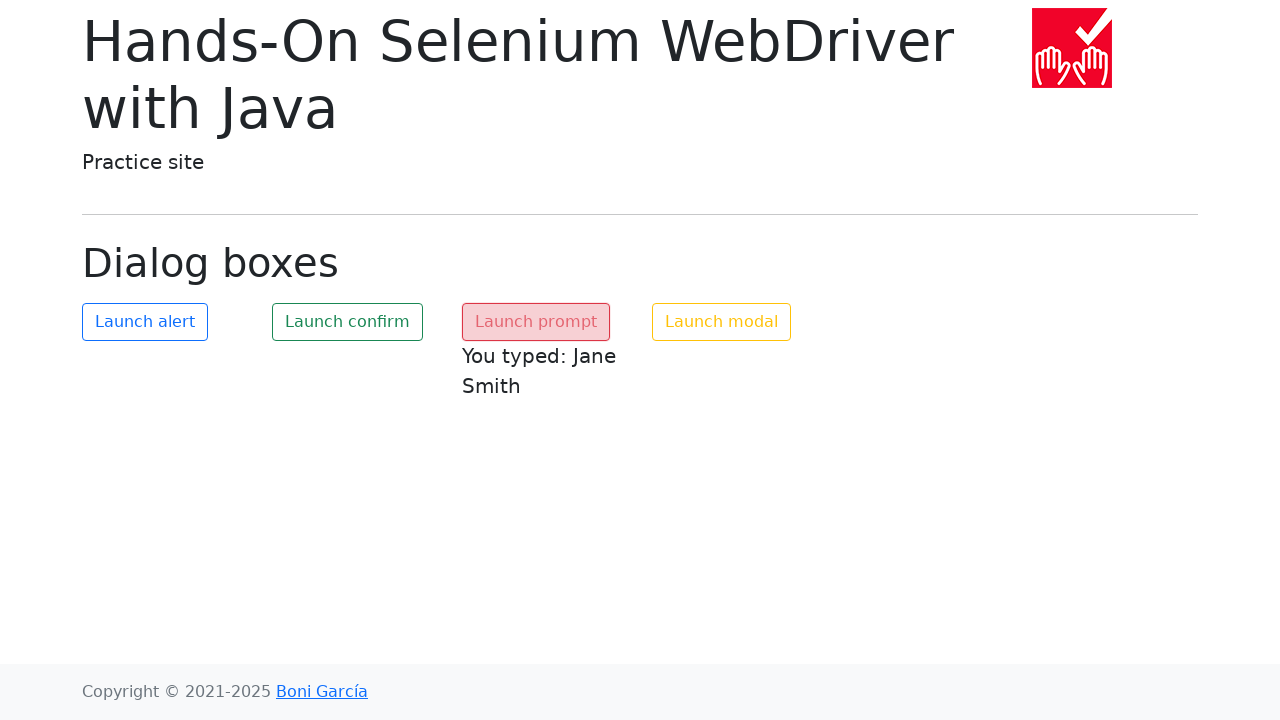

Waited for dialog interaction to complete
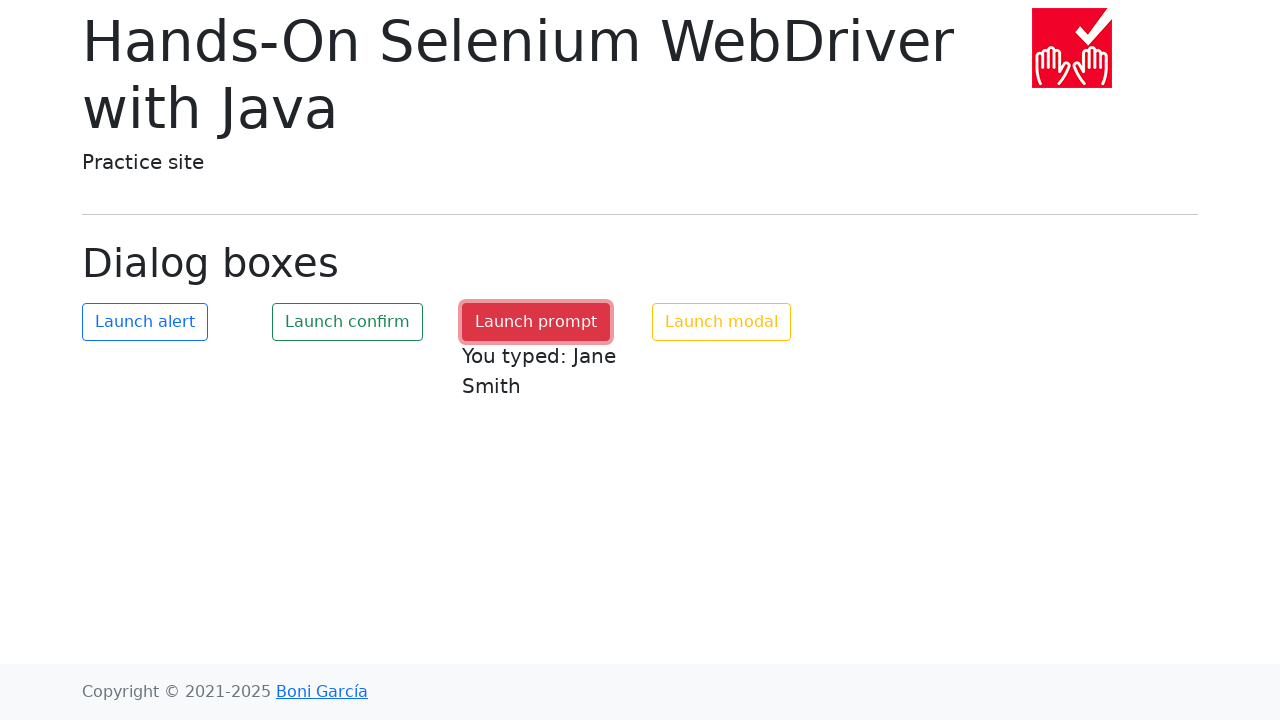

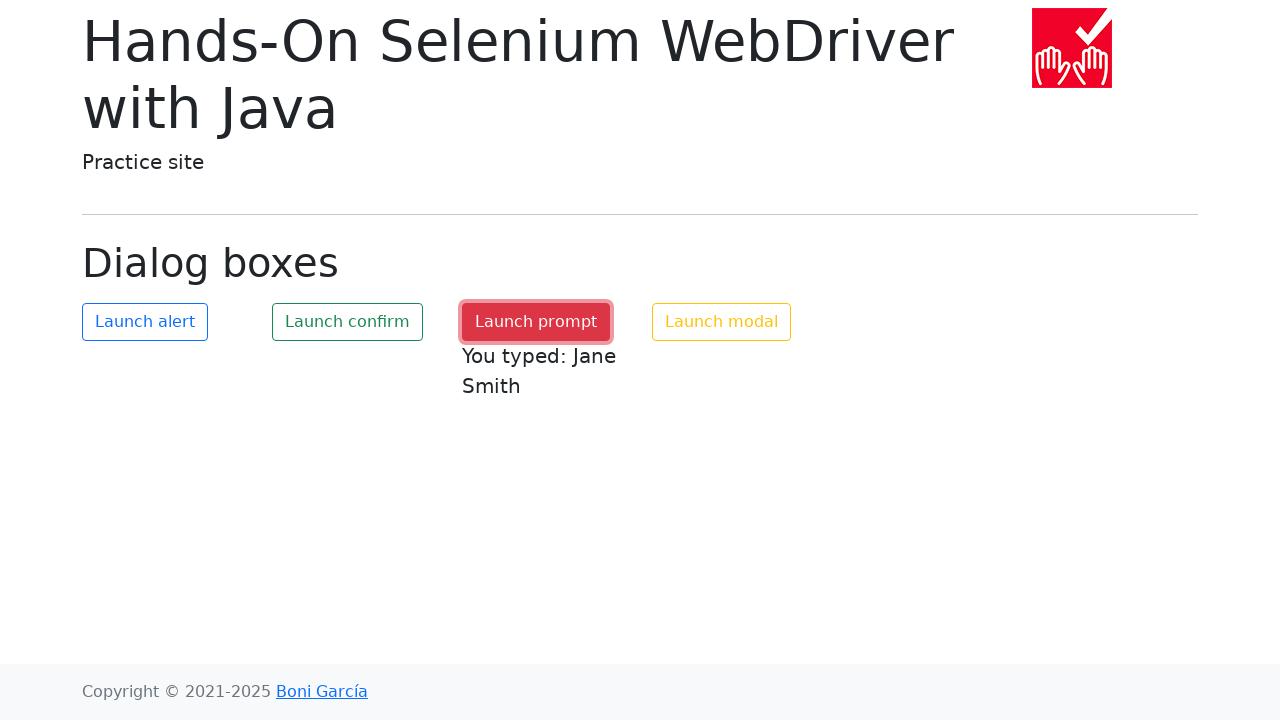